Tests deleting a record by clicking the delete button and verifying the record is no longer present in search results

Starting URL: https://demoqa.com/webtables

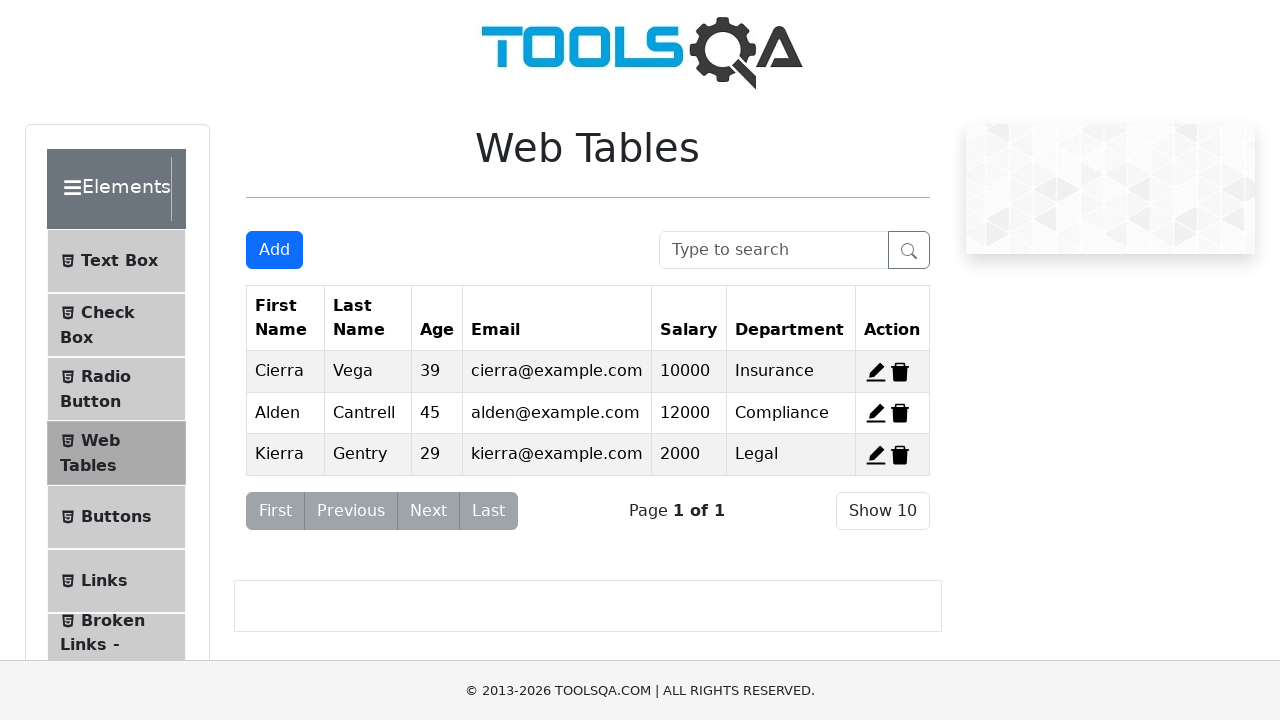

Filled search box with 'kierra@example.com' to locate record on #searchBox
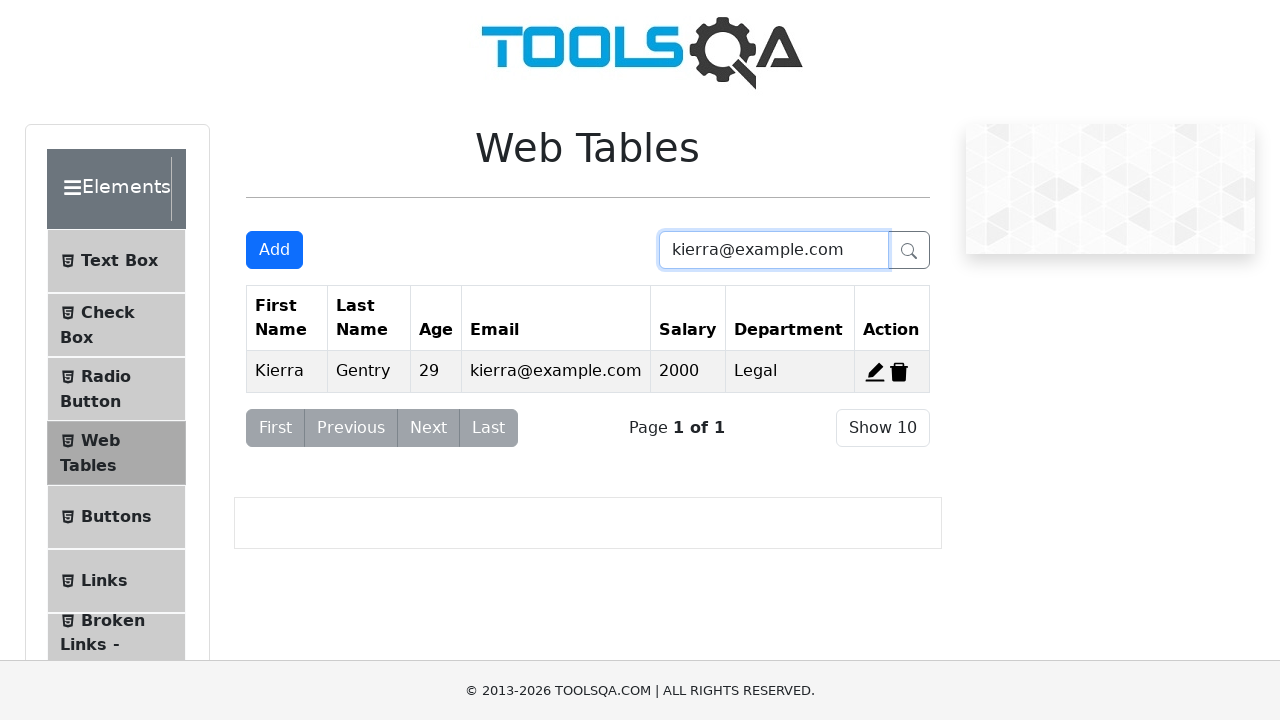

Clicked delete button to remove the record at (899, 372) on span[title='Delete']
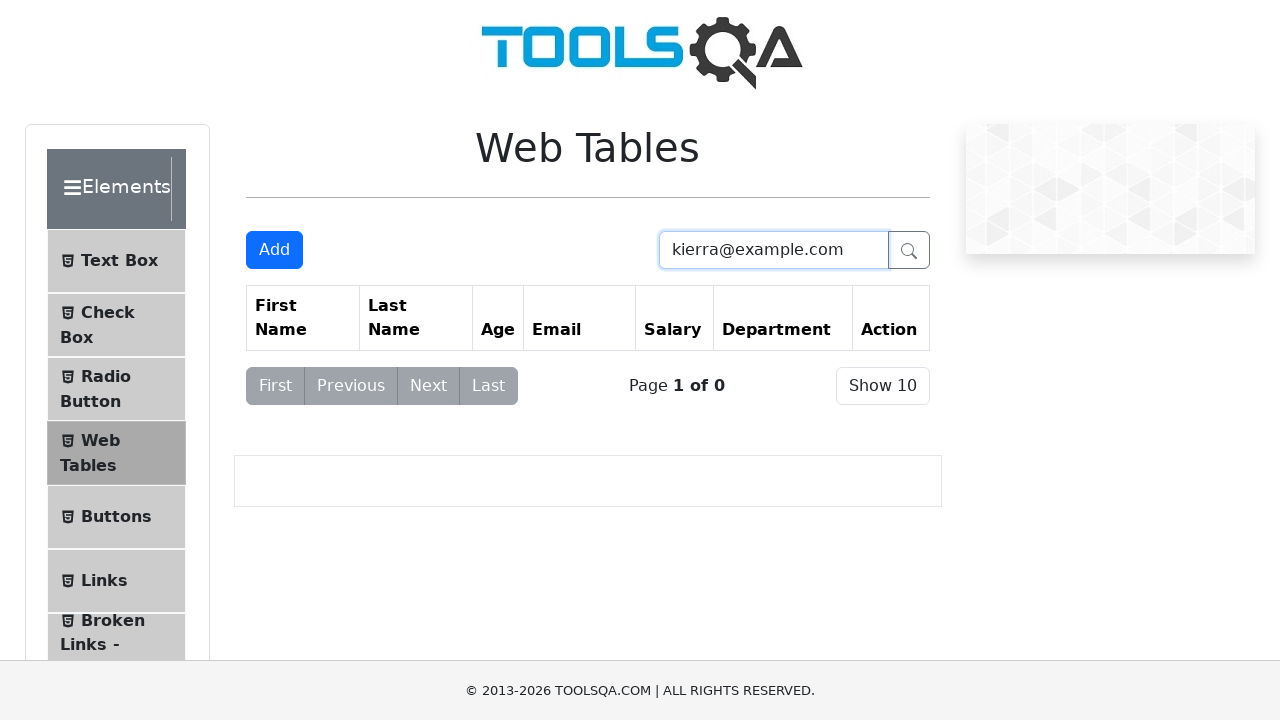

Filled search box again with 'kierra@example.com' to verify deletion on #searchBox
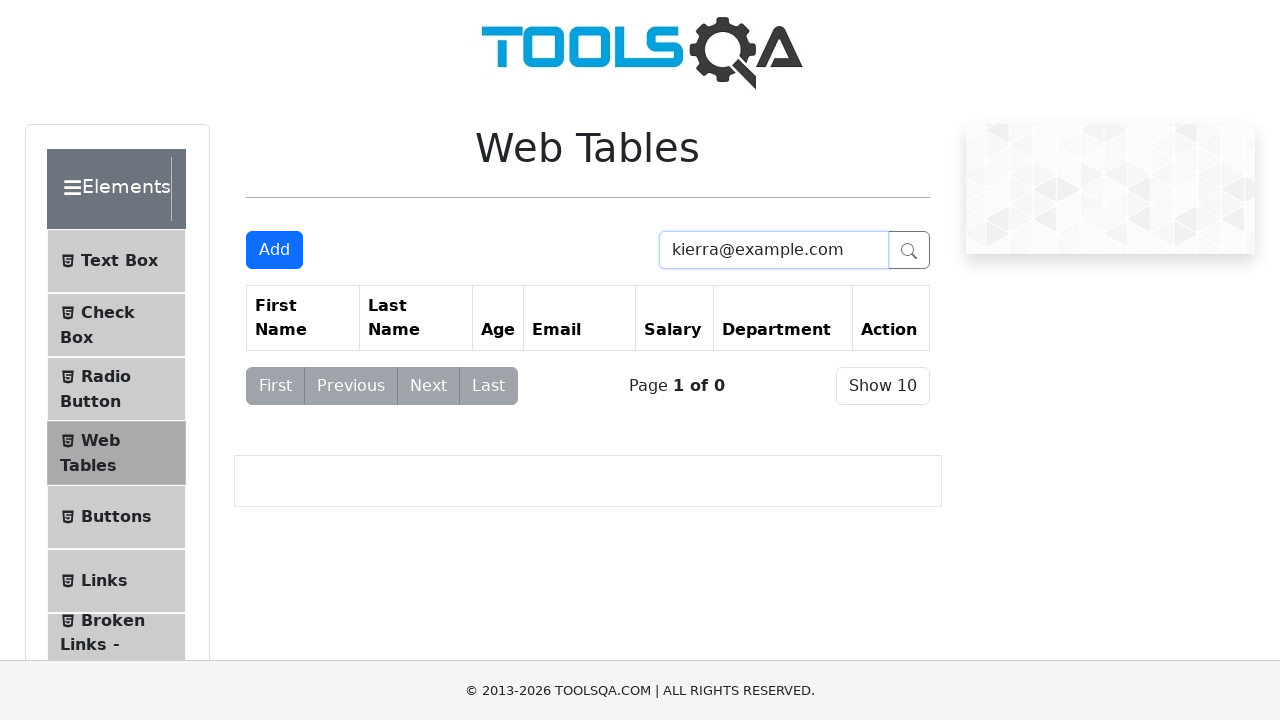

Waited for page to settle after deletion
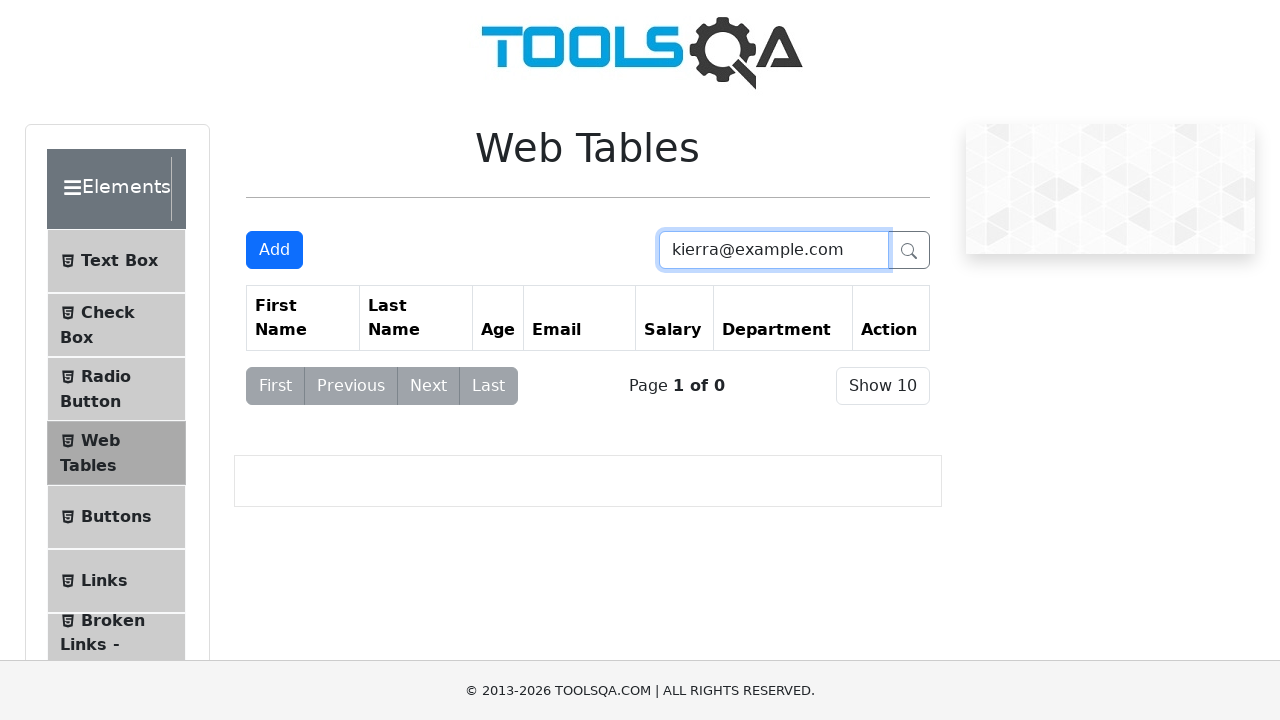

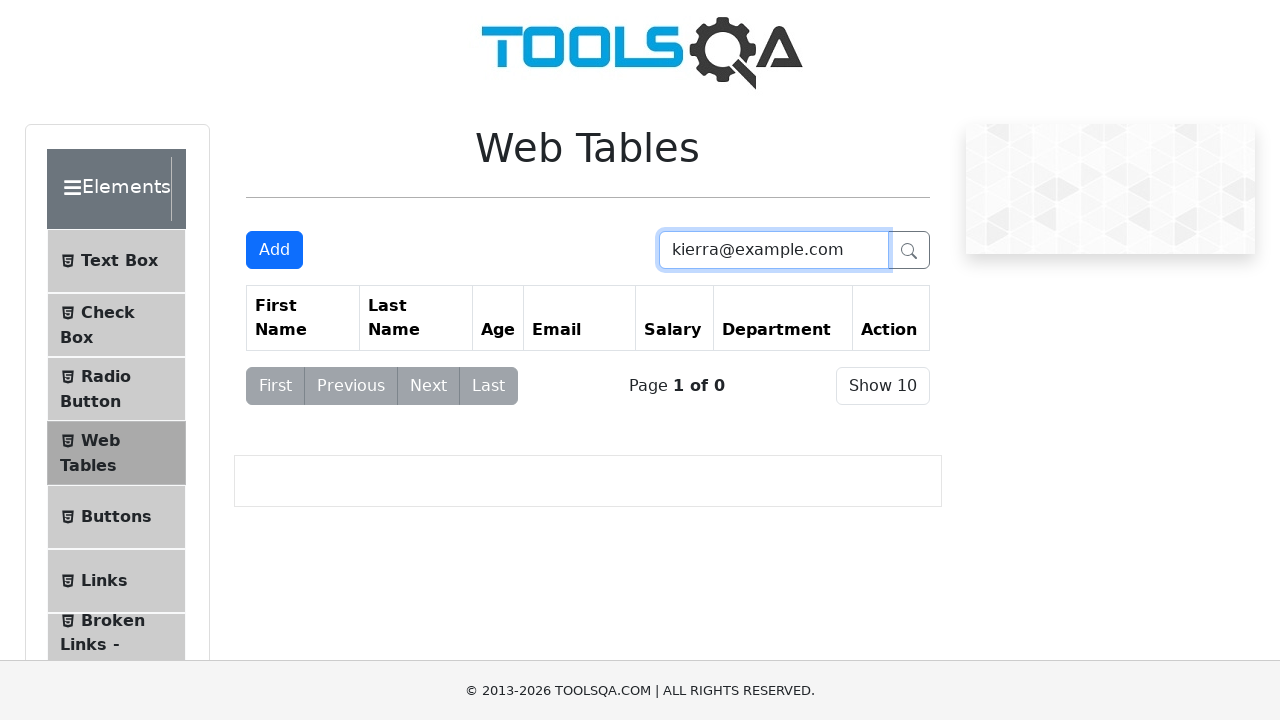